Tests search functionality on a demo CMS site by entering "Flying Ninja" in the search box and submitting the search form.

Starting URL: https://cms.demo.katalon.com/

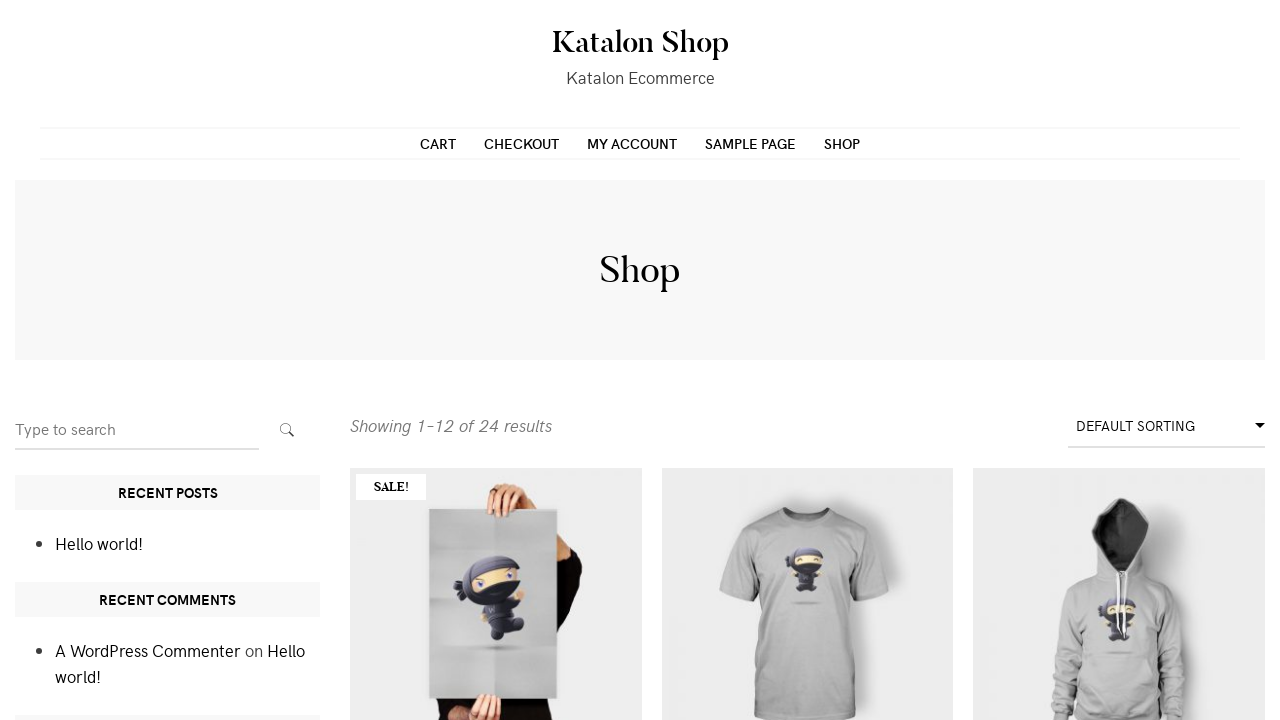

Filled search box with 'Flying Ninja' on input[name='s']
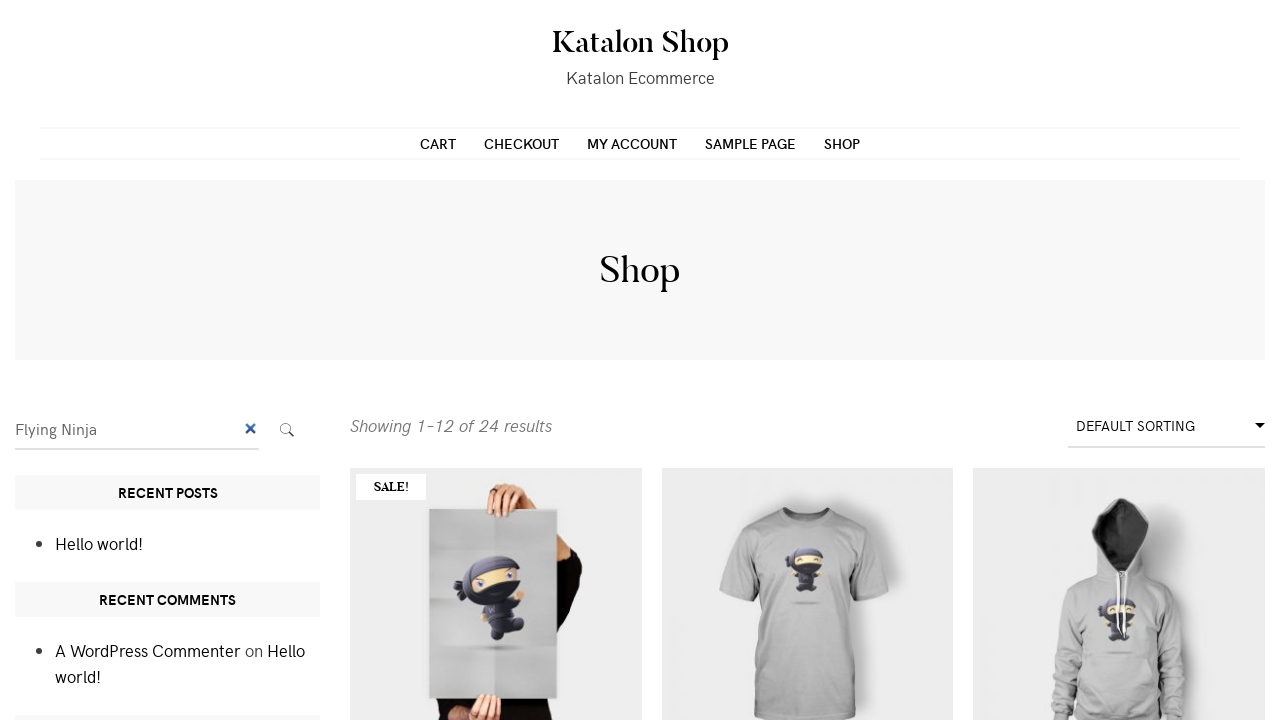

Clicked search submit button at (287, 430) on button.search-submit
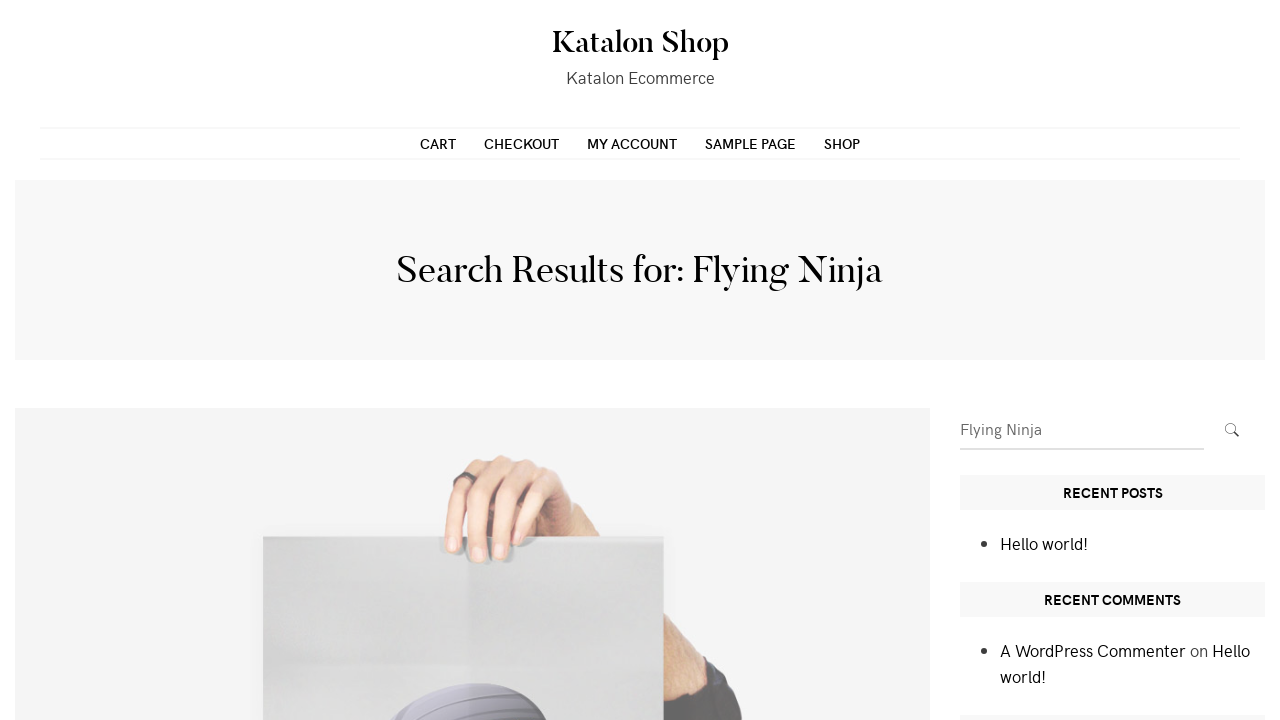

Search results page loaded
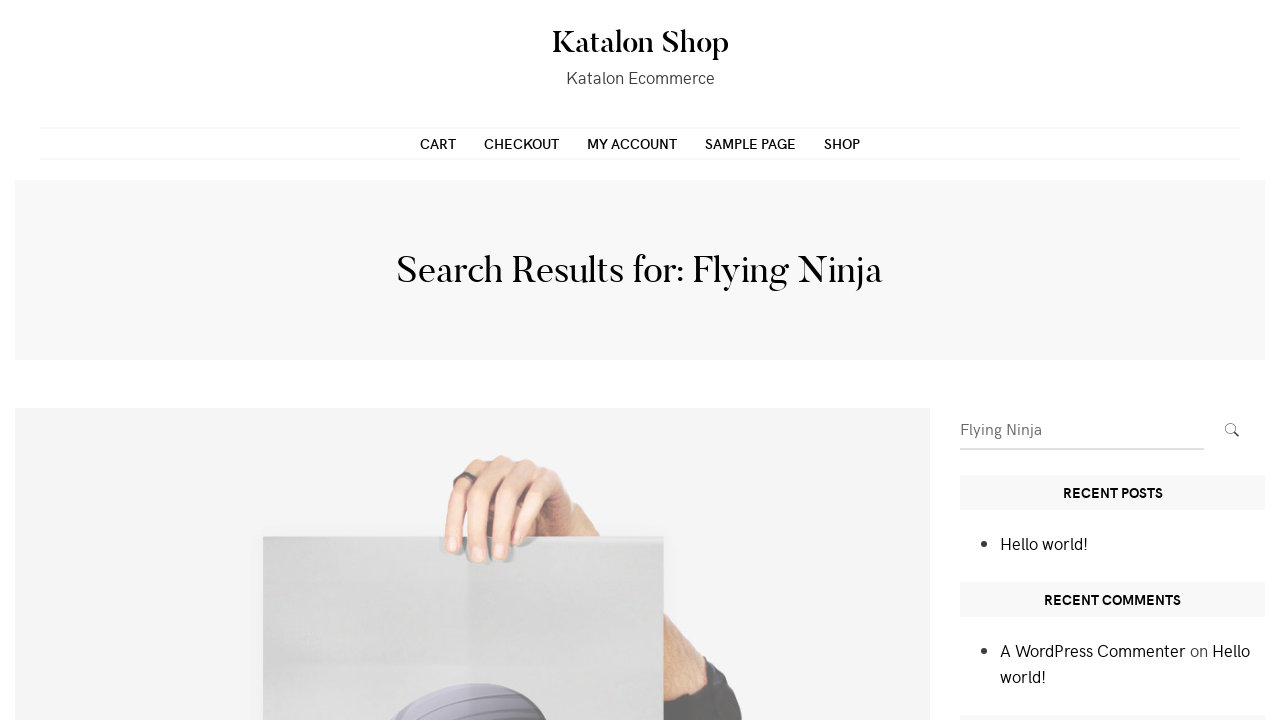

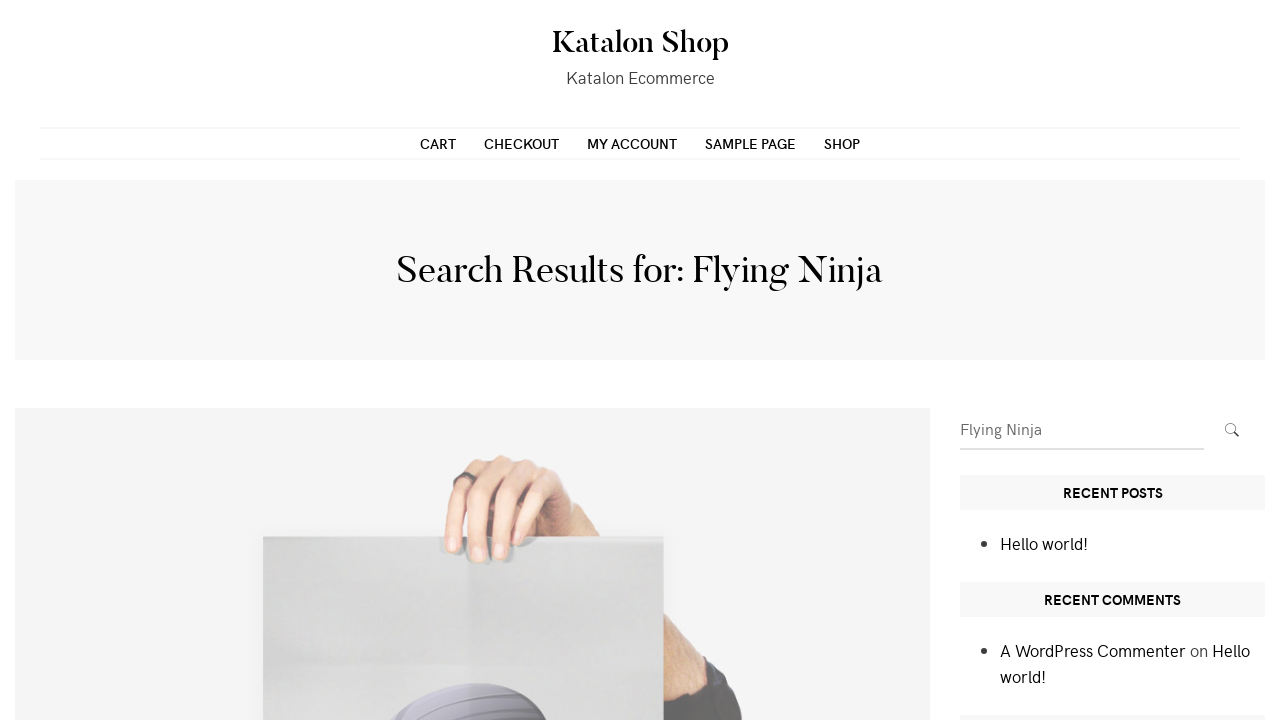